Demonstrates browser launch with specific options by navigating to Axis Bank's homepage and waiting for the page to load.

Starting URL: https://www.axisbank.com/

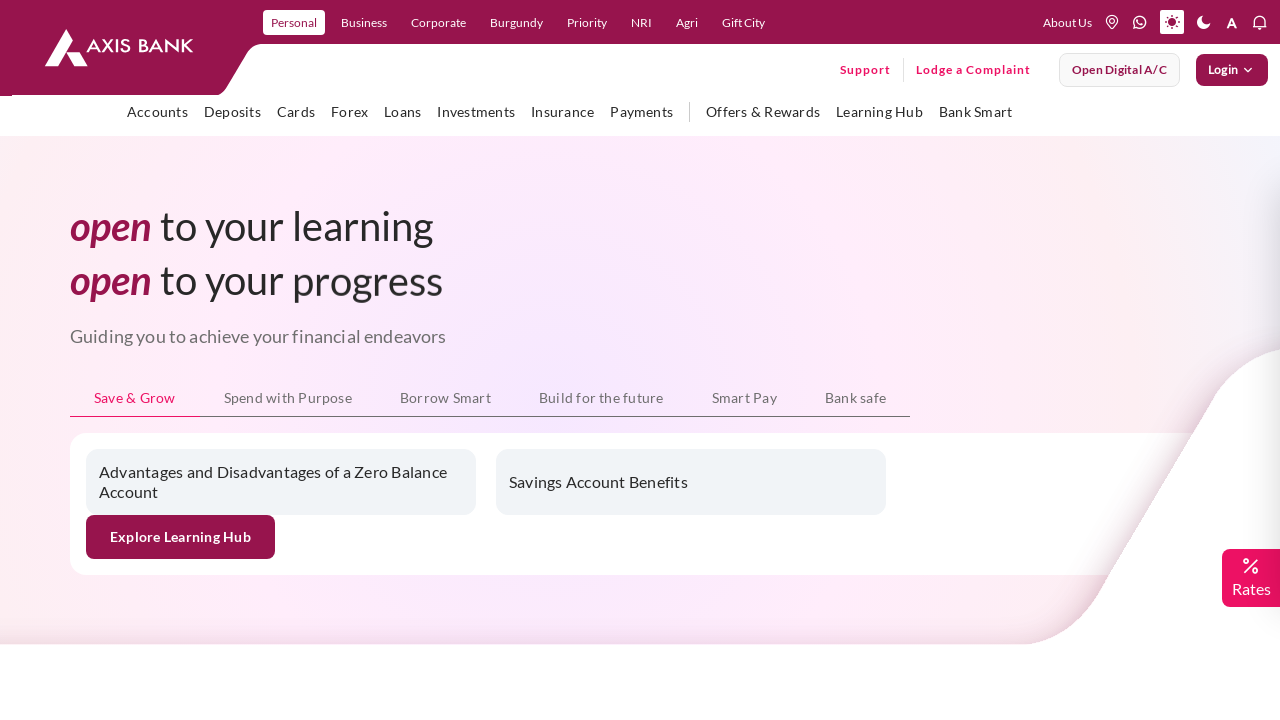

Waited for Axis Bank homepage to fully load with networkidle state
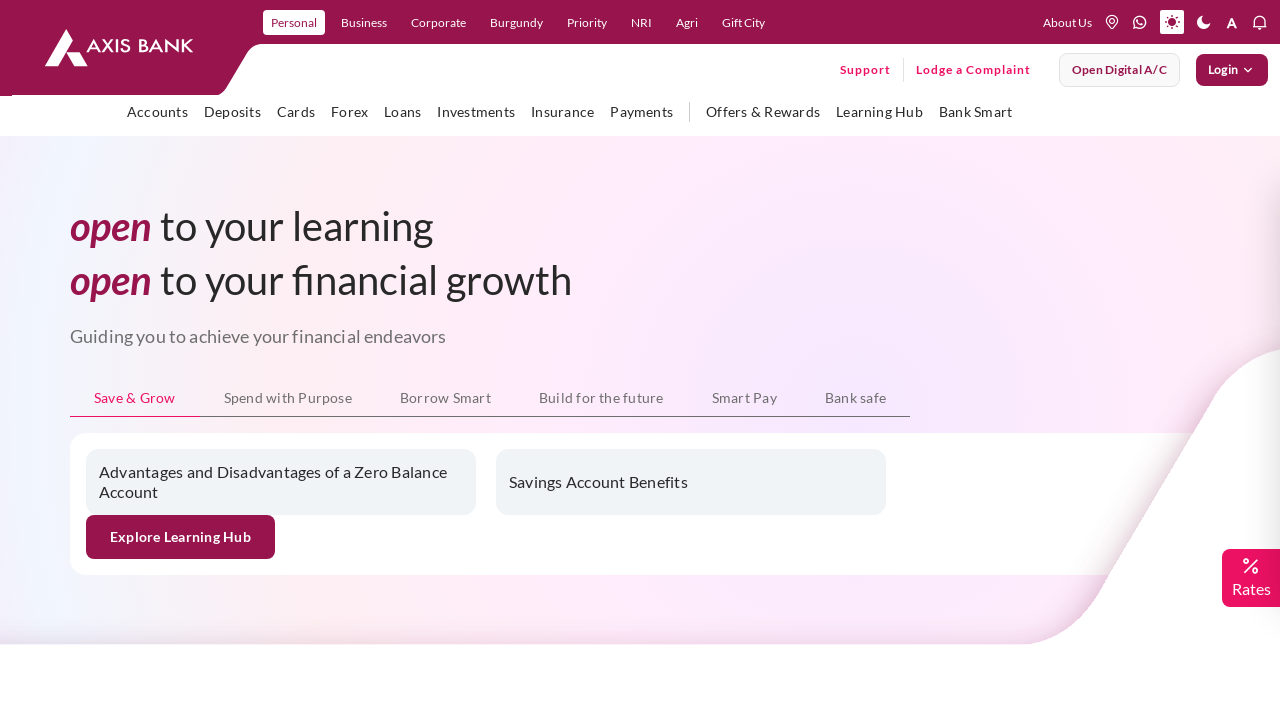

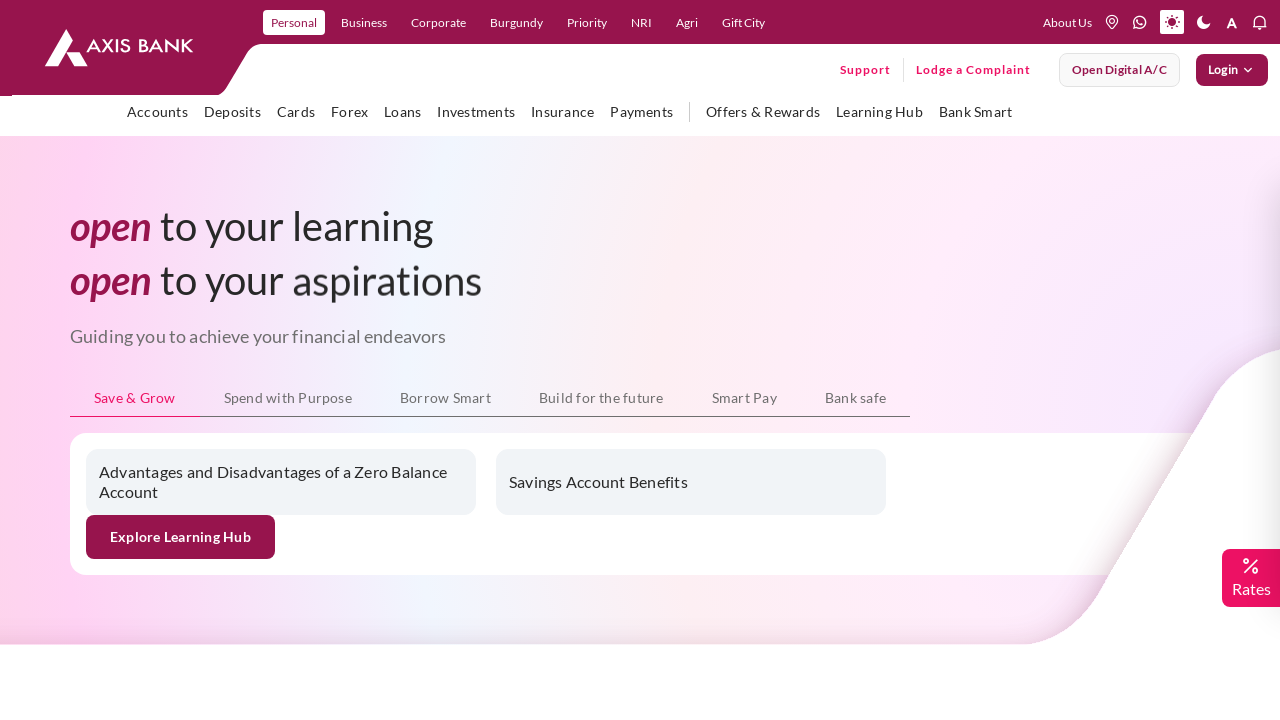